Tests the forgot password functionality by clicking the forgot password link, entering an email address, setting a new password with confirmation, and submitting the form.

Starting URL: https://rahulshettyacademy.com/client

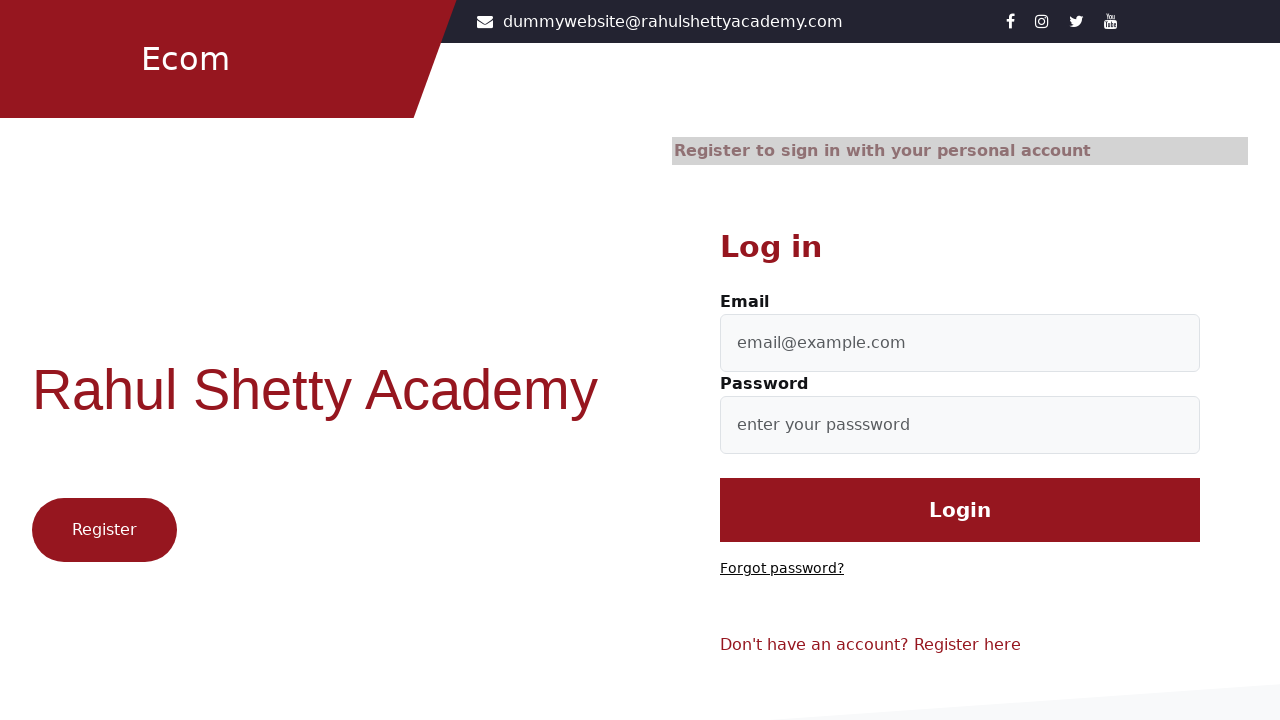

Clicked 'Forgot password?' link at (782, 569) on text=Forgot password?
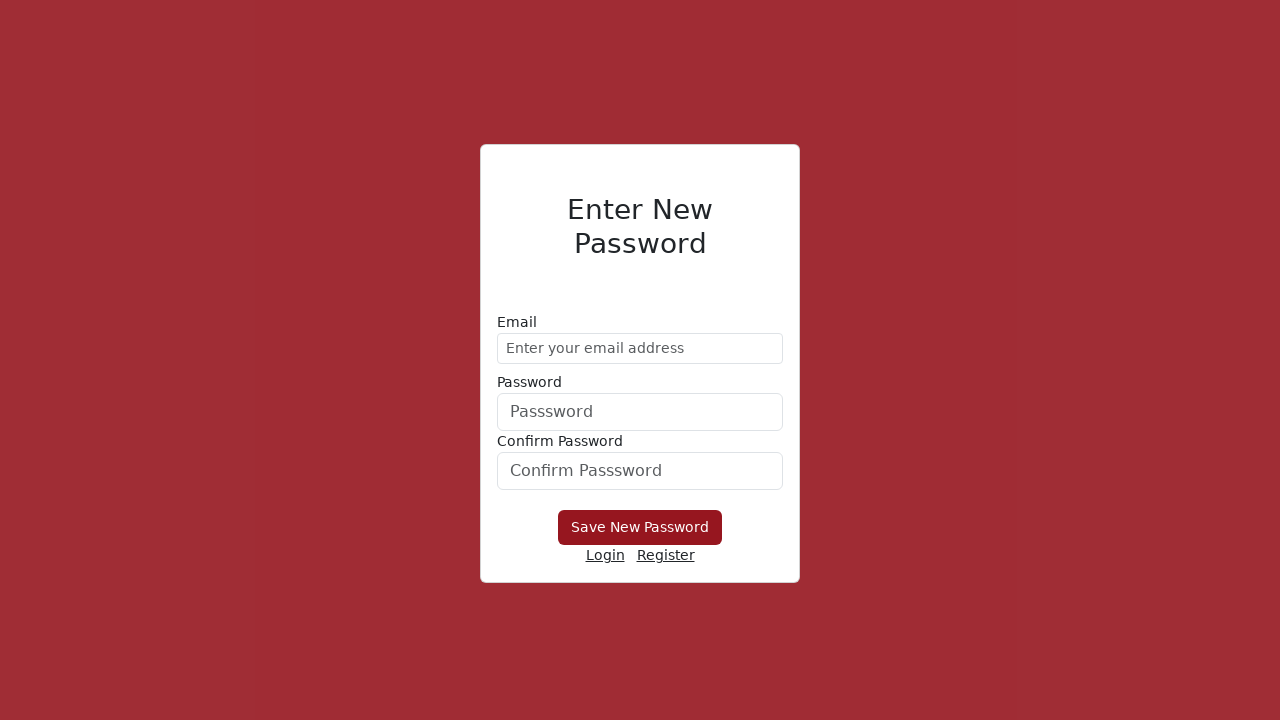

Entered email address 'hello@gain.com' in forgot password form on //form/div[1]/input
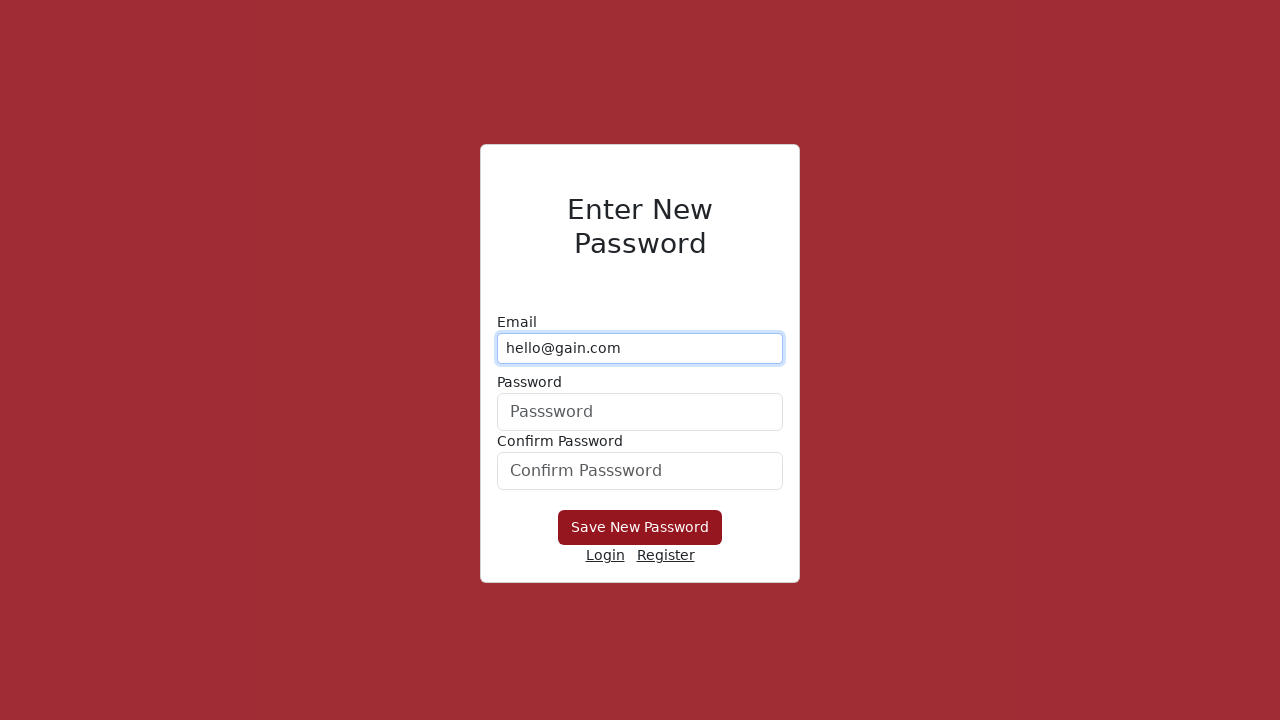

Entered new password 'hello@123' on form div:nth-child(2) input
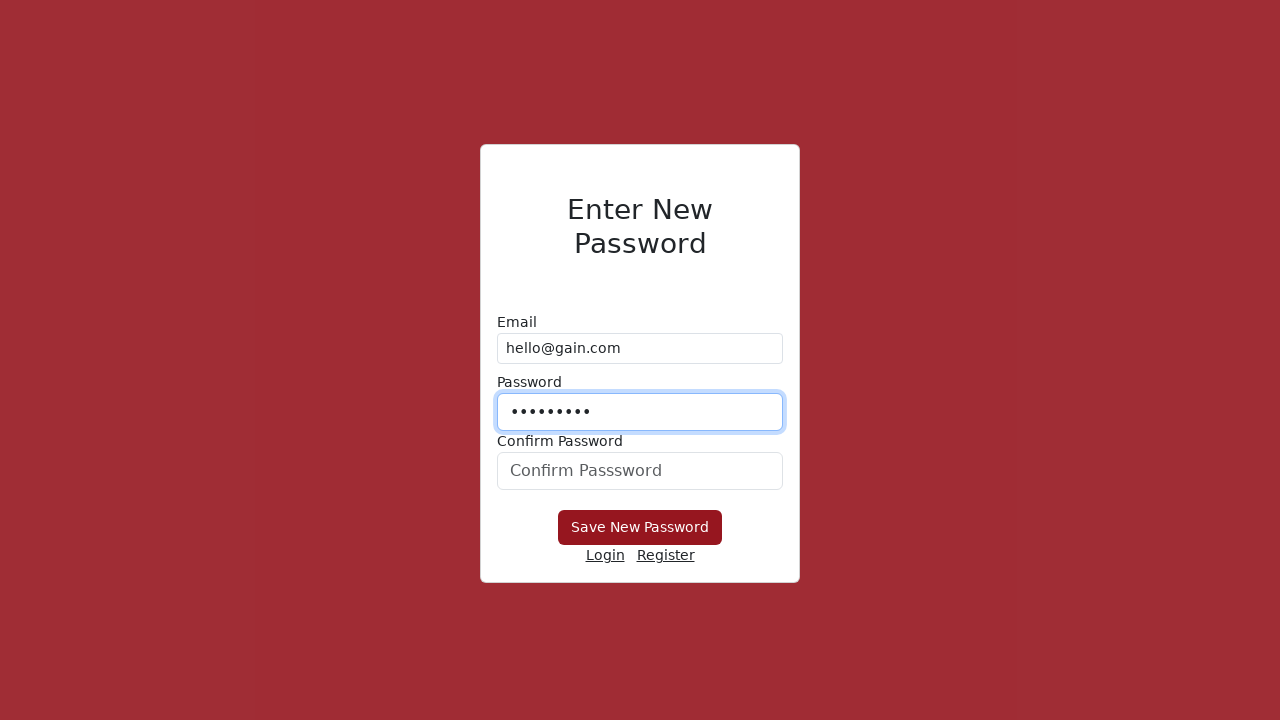

Confirmed new password by entering 'hello@123' in confirmation field on #confirmPassword
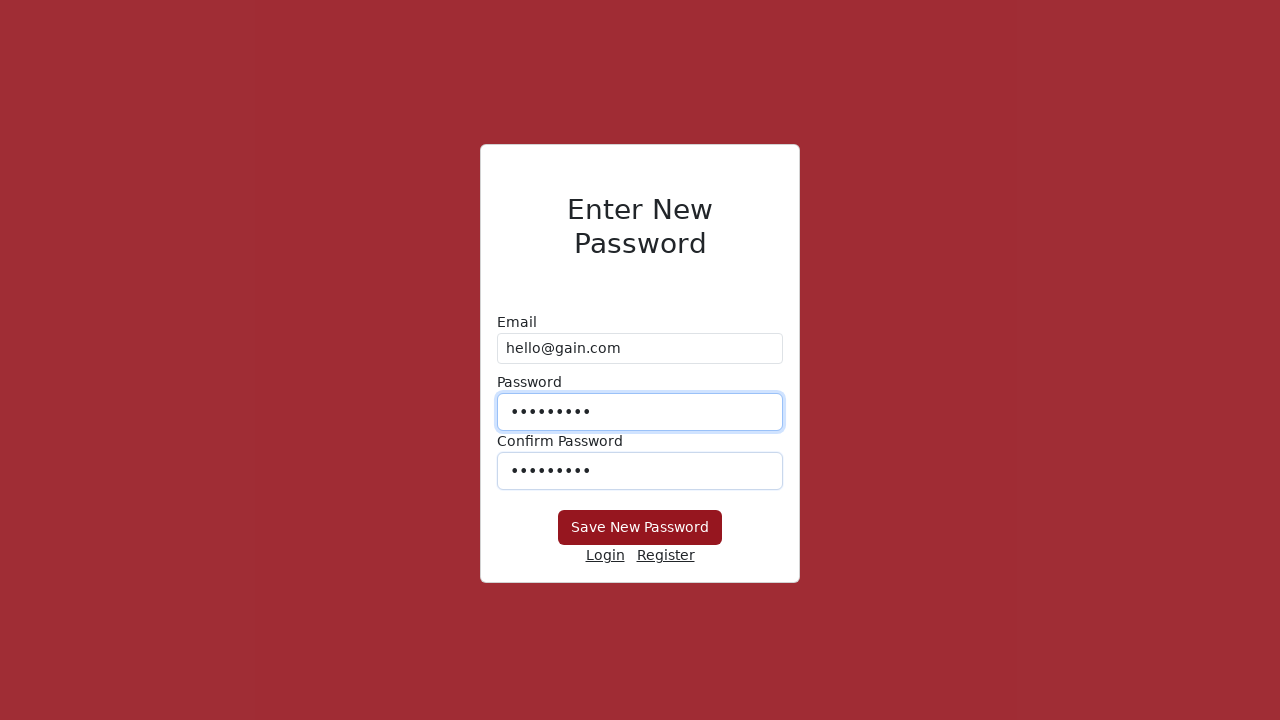

Clicked 'Save New Password' button to submit the form at (640, 528) on xpath=//button[text()='Save New Password']
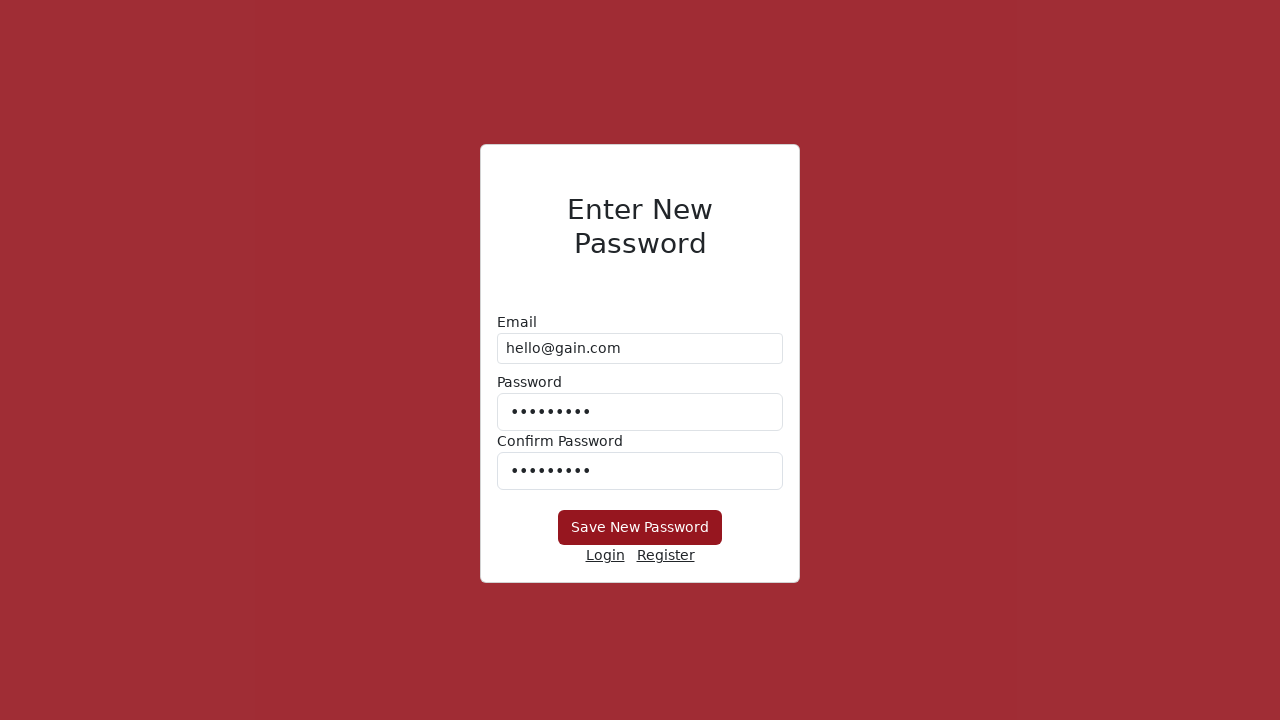

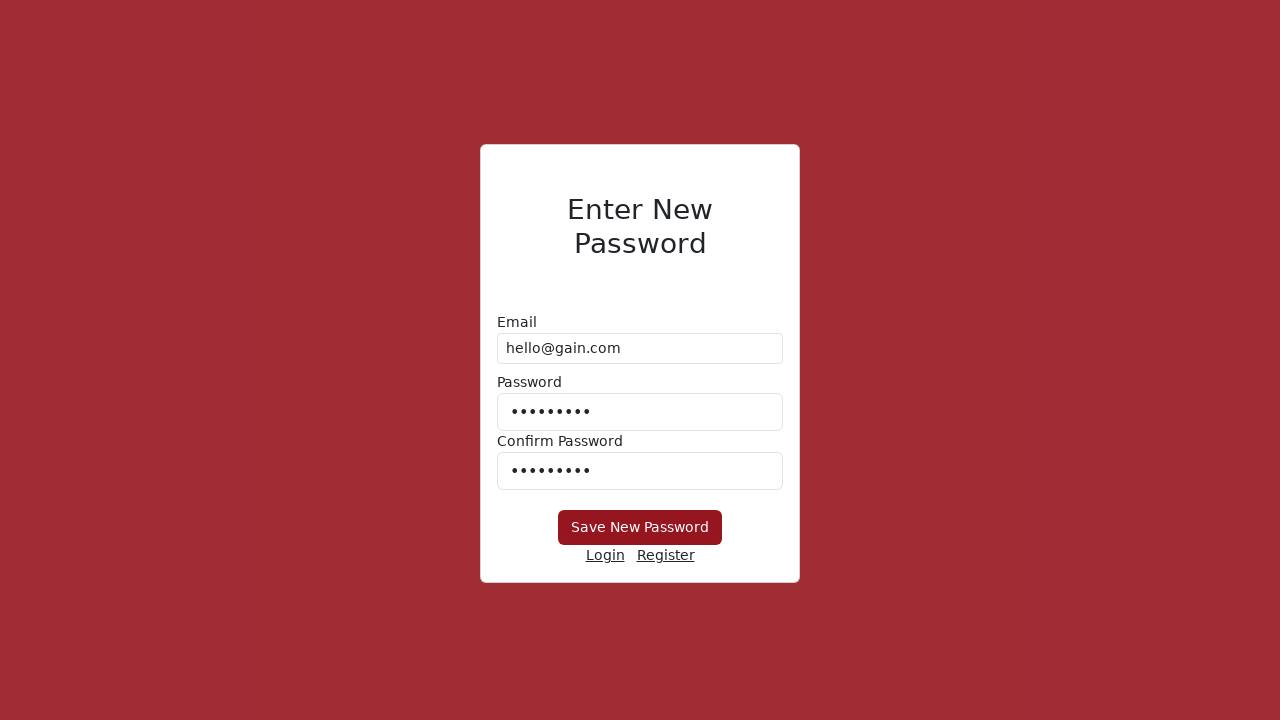